Tests HTML5 video player controls on the W3C media events demo page by playing, pausing, and reloading the video using JavaScript execution.

Starting URL: http://www.w3.org/2010/05/video/mediaevents.html

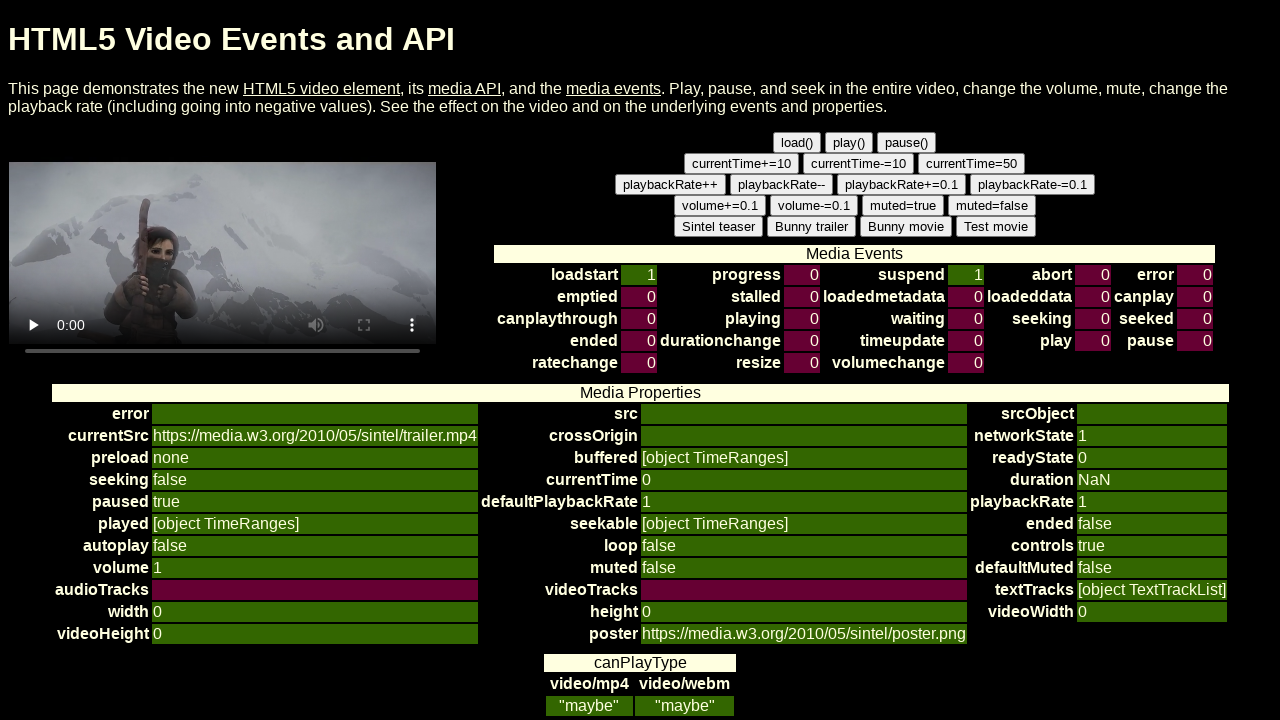

Navigated to W3C media events demo page
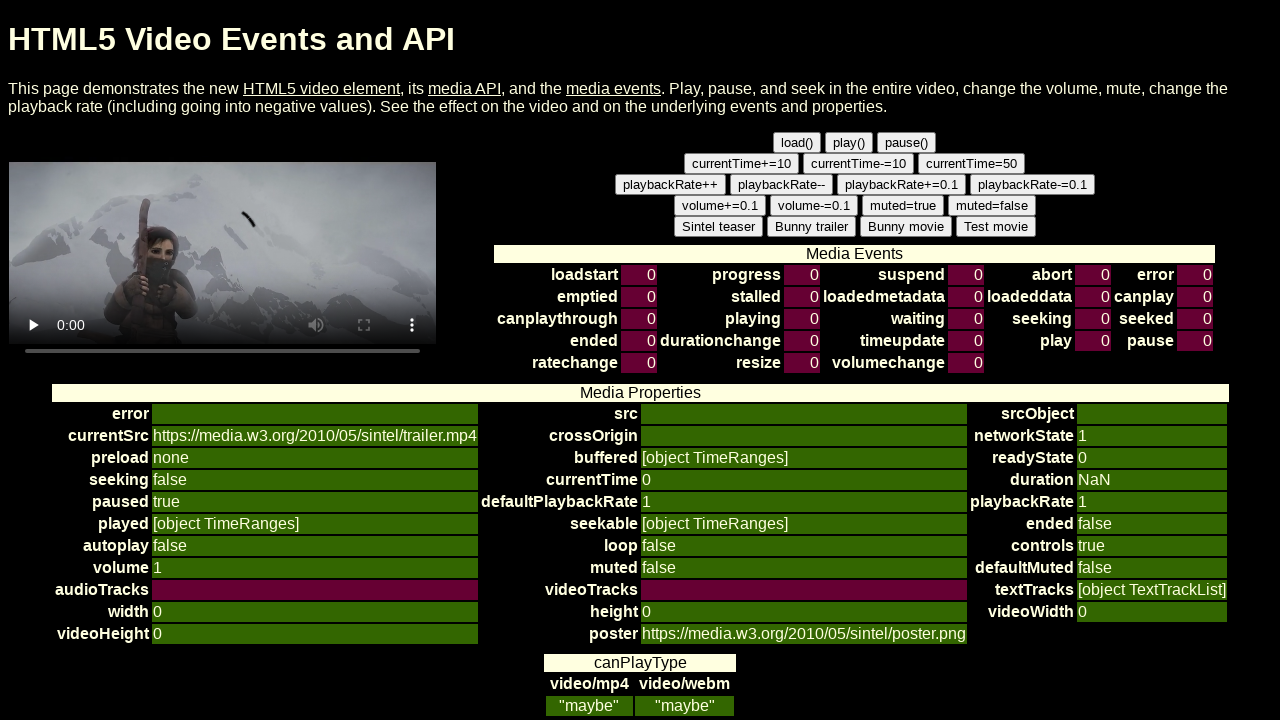

Executed JavaScript to play the video
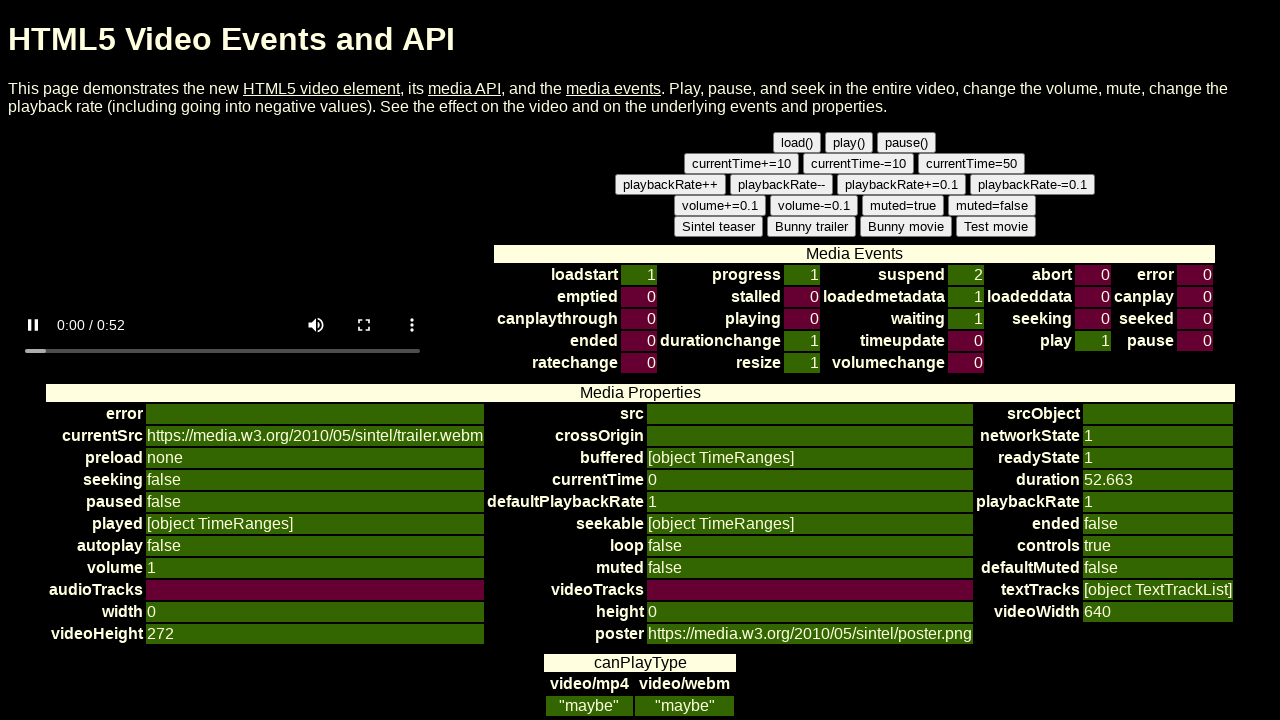

Waited 5 seconds for video to play
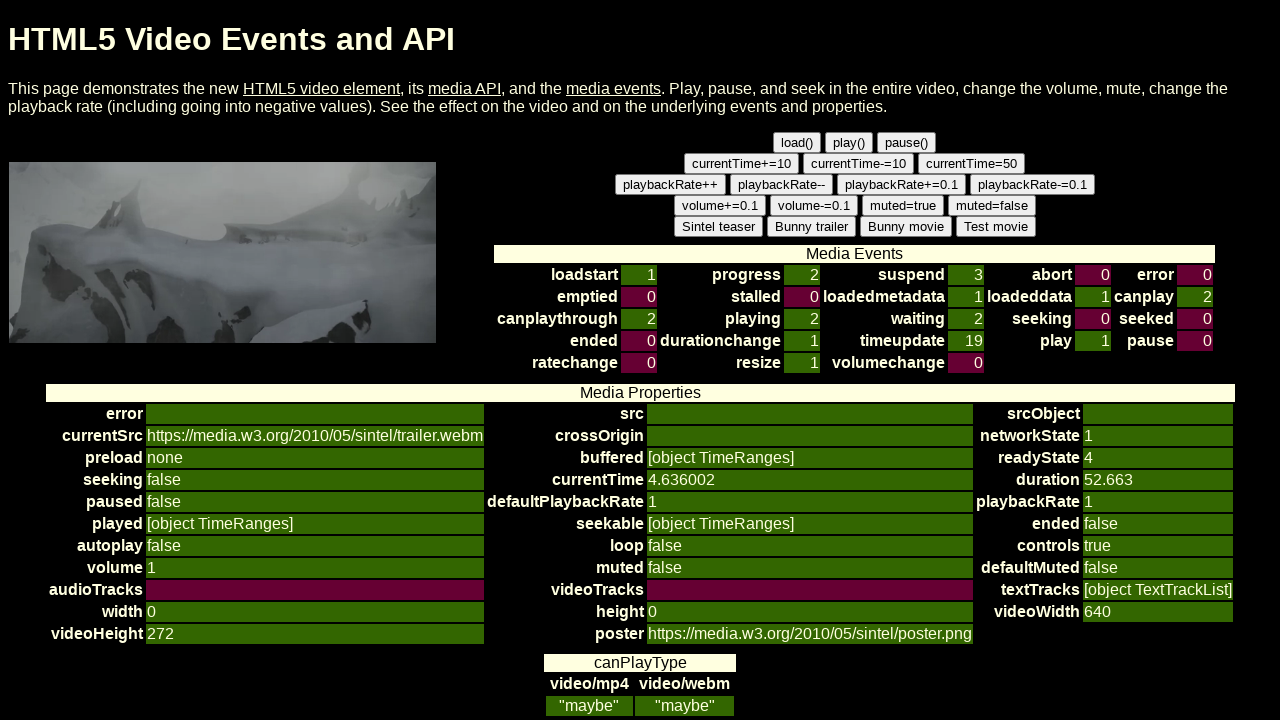

Executed JavaScript to pause the video
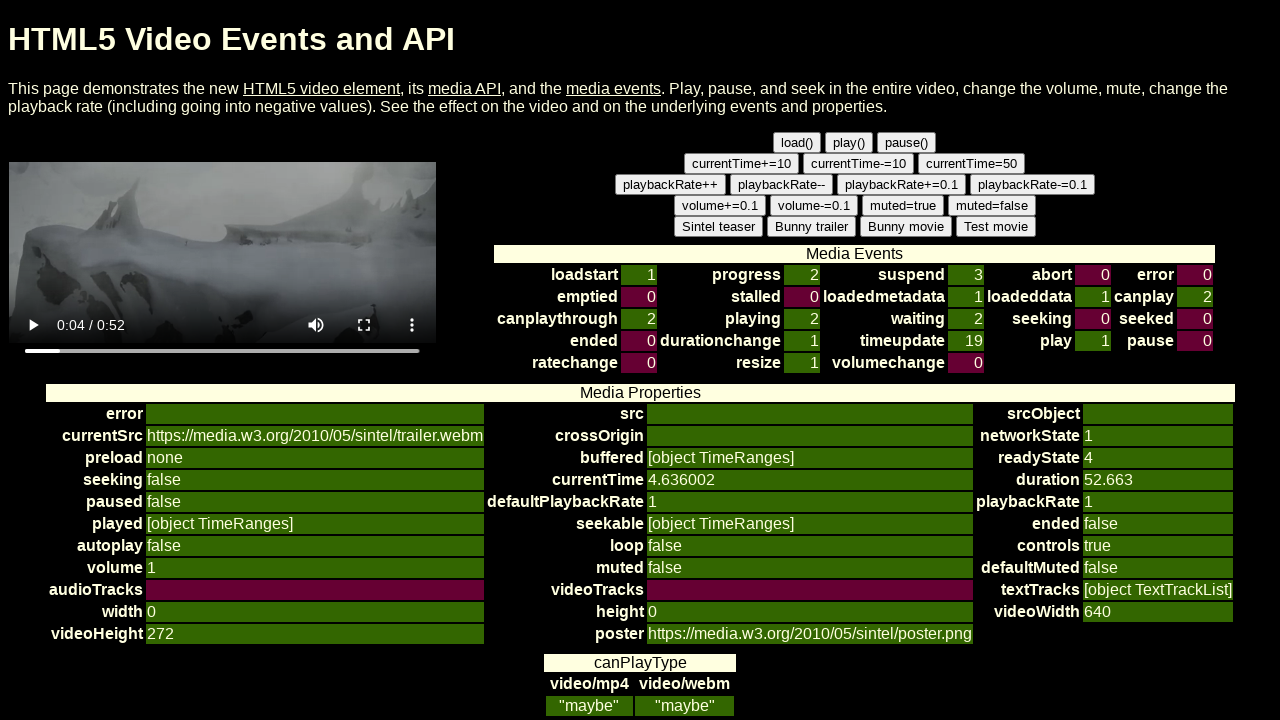

Waited 2 seconds while video is paused
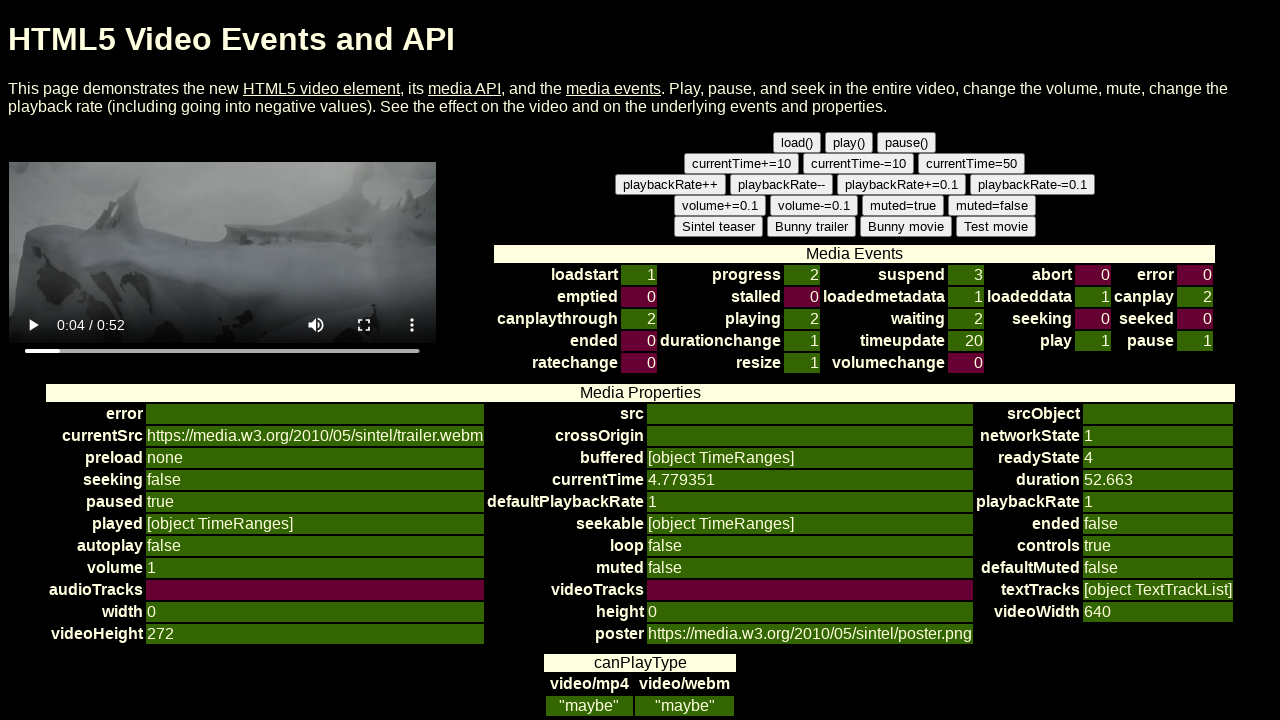

Executed JavaScript to reload/reset the video
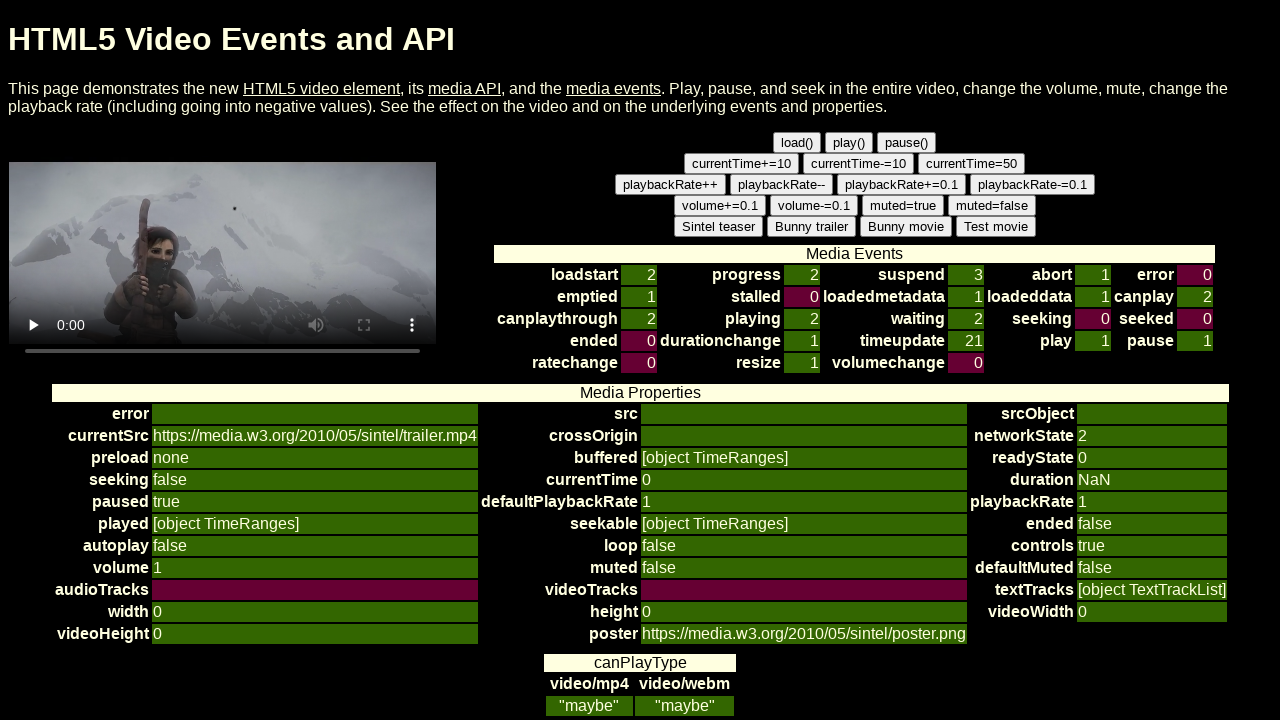

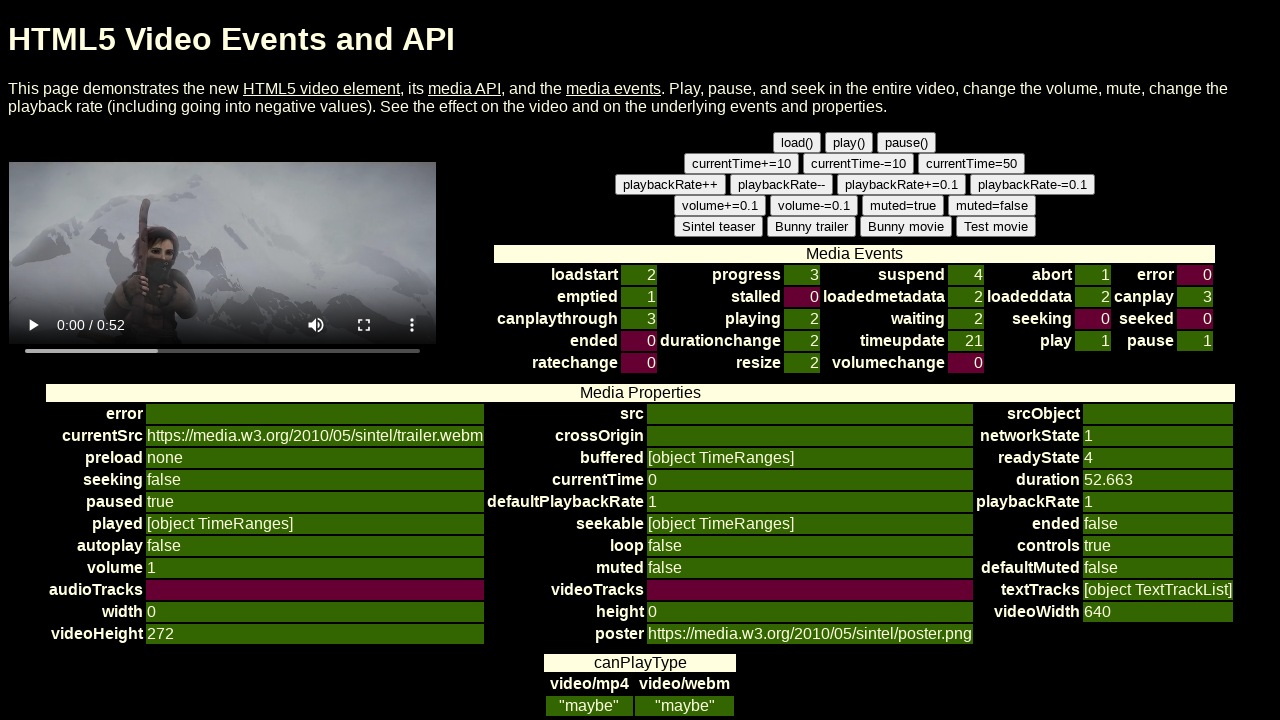